Tests input field interactions by using arrow up and arrow down keys to increment and decrement numeric values in an input field

Starting URL: http://the-internet.herokuapp.com/inputs

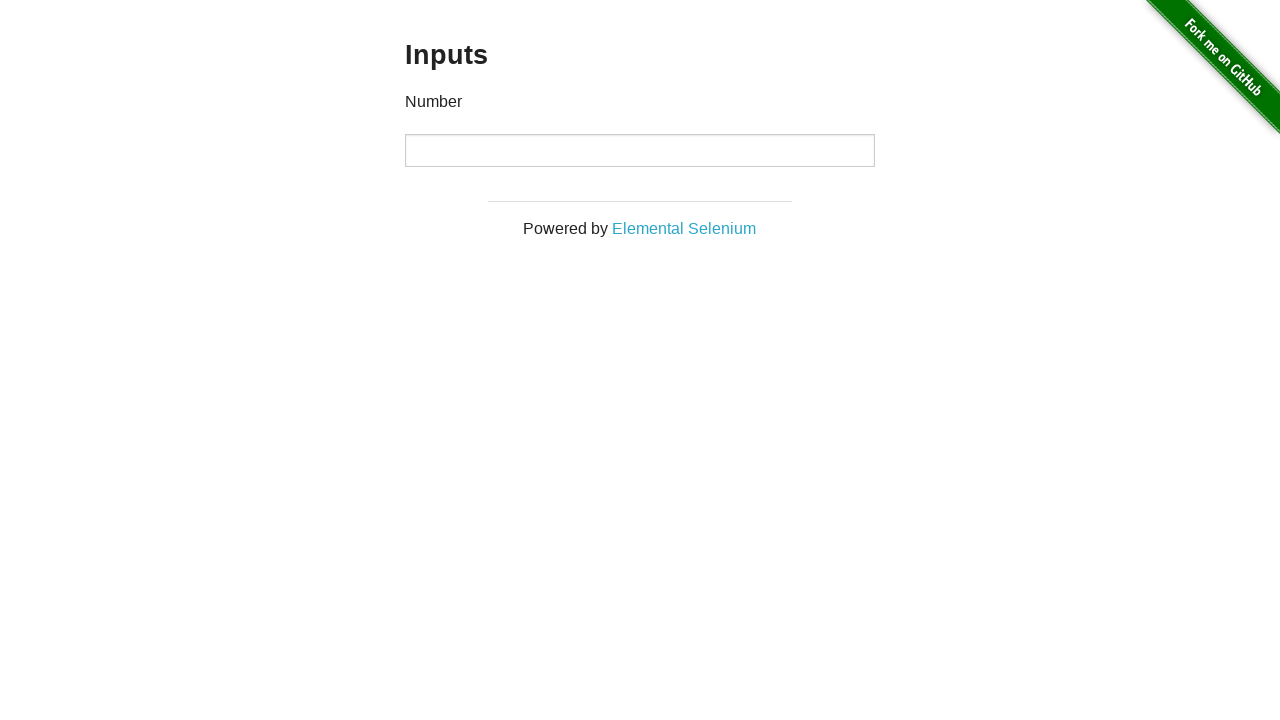

Located the input field on the page
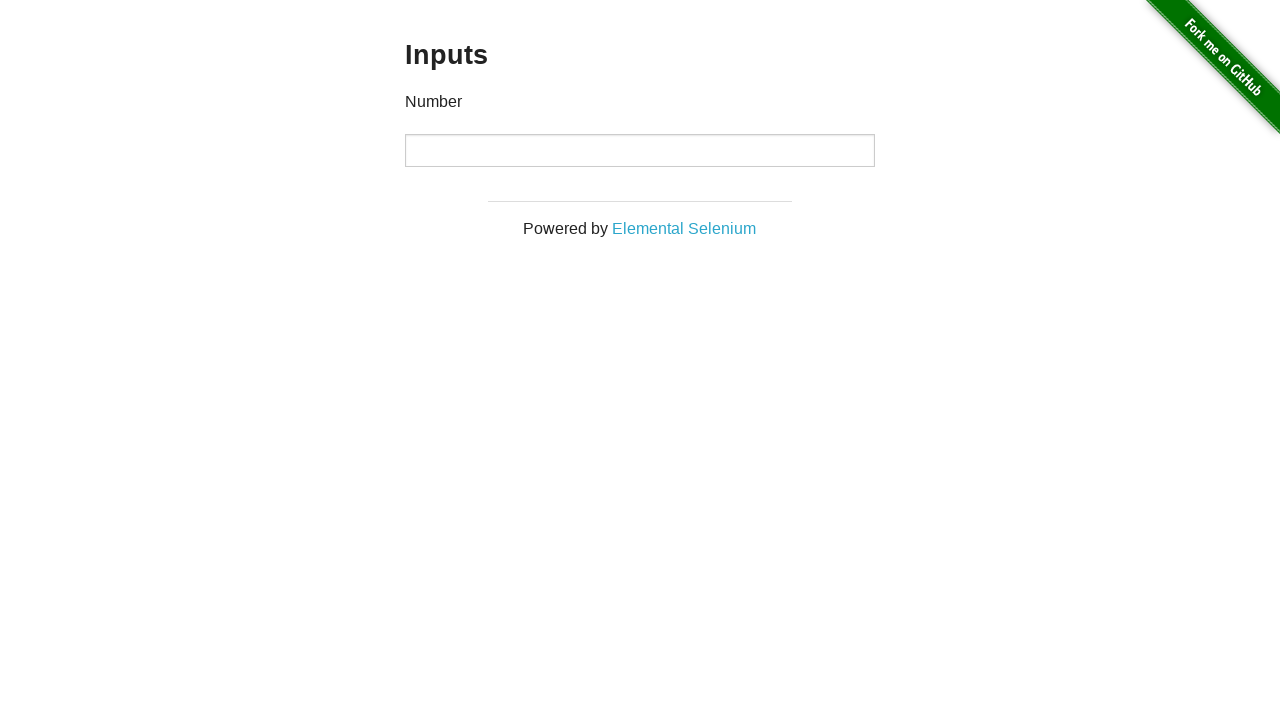

Clicked on the input field at (640, 150) on input
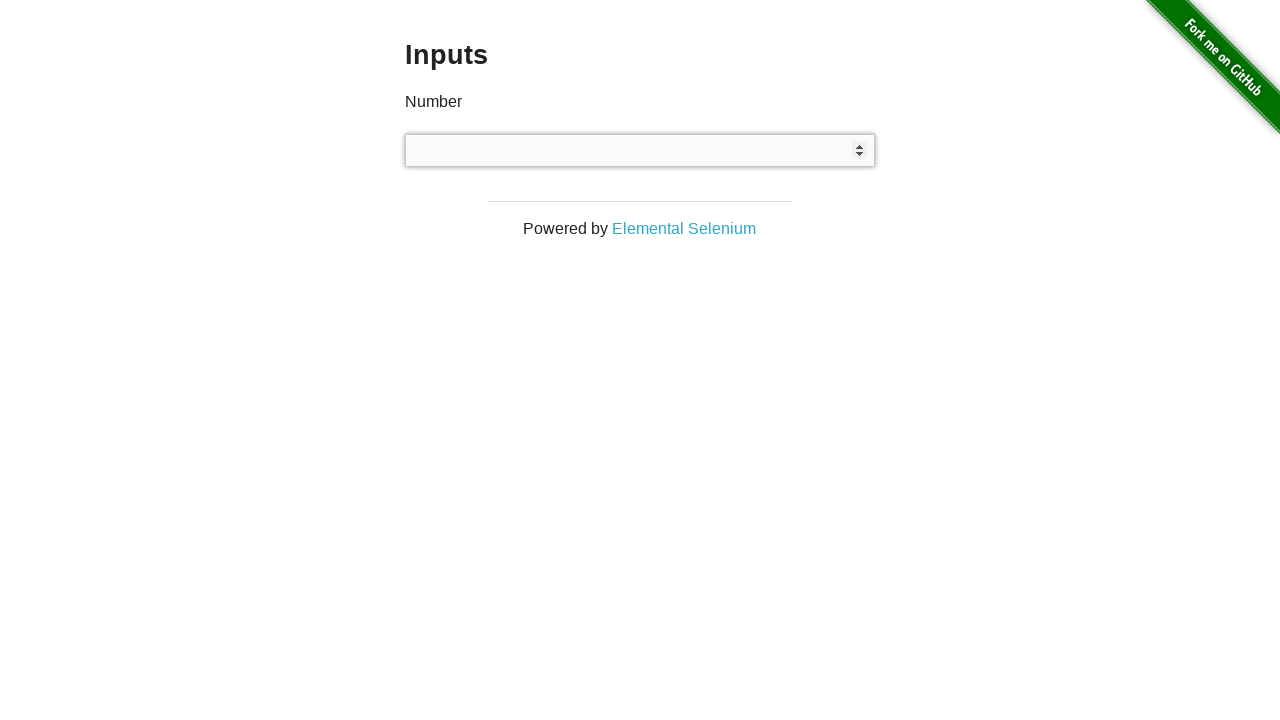

Pressed ArrowUp key to increment numeric value on input
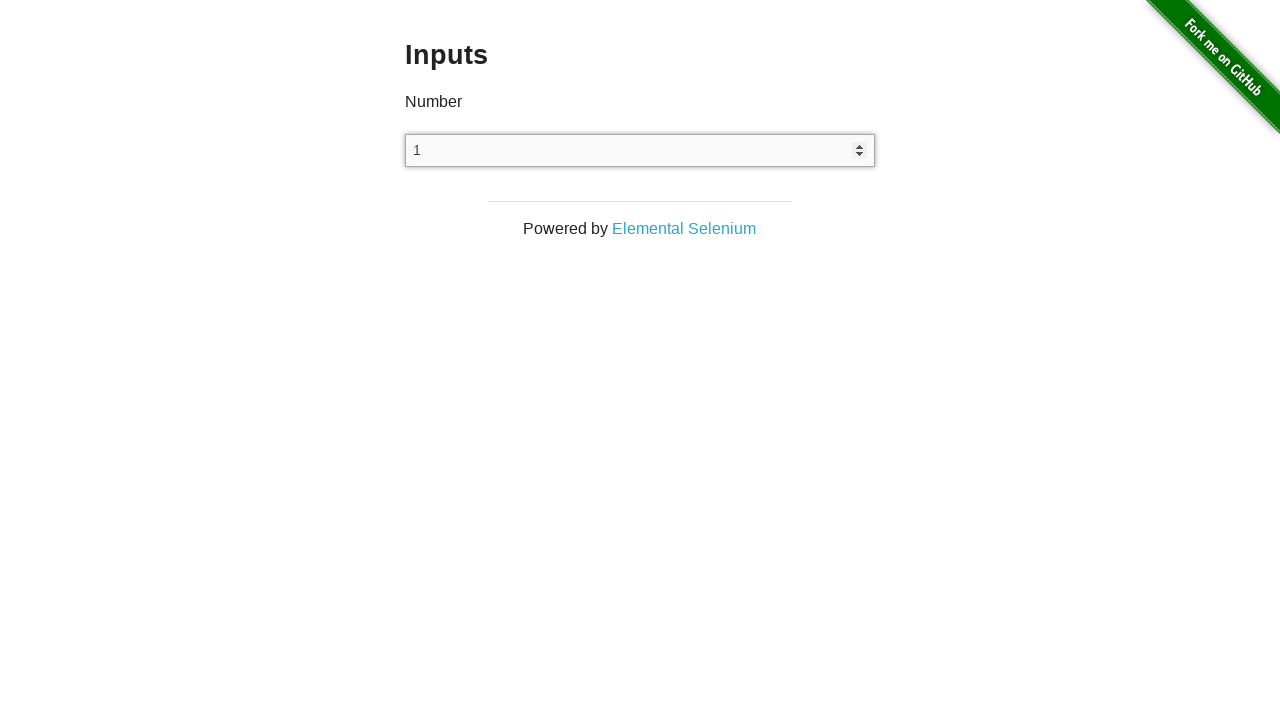

Clicked on the input field again at (640, 150) on input
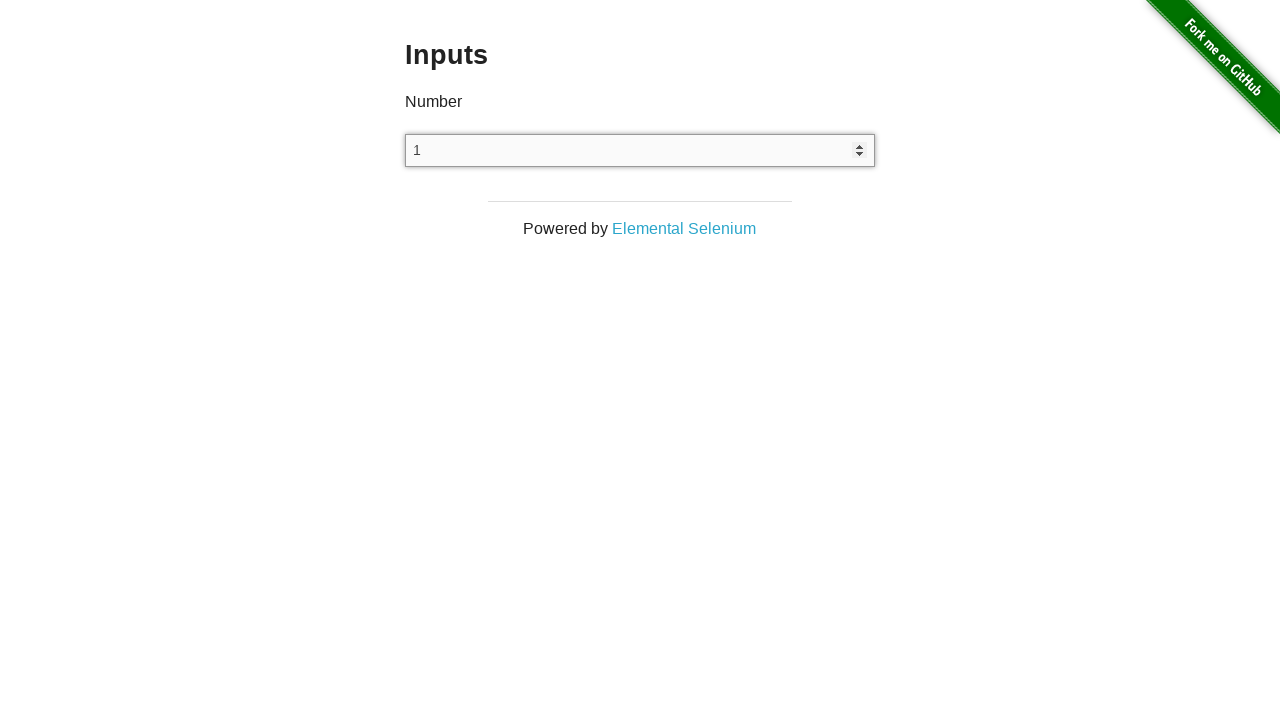

Pressed ArrowDown key to decrement numeric value on input
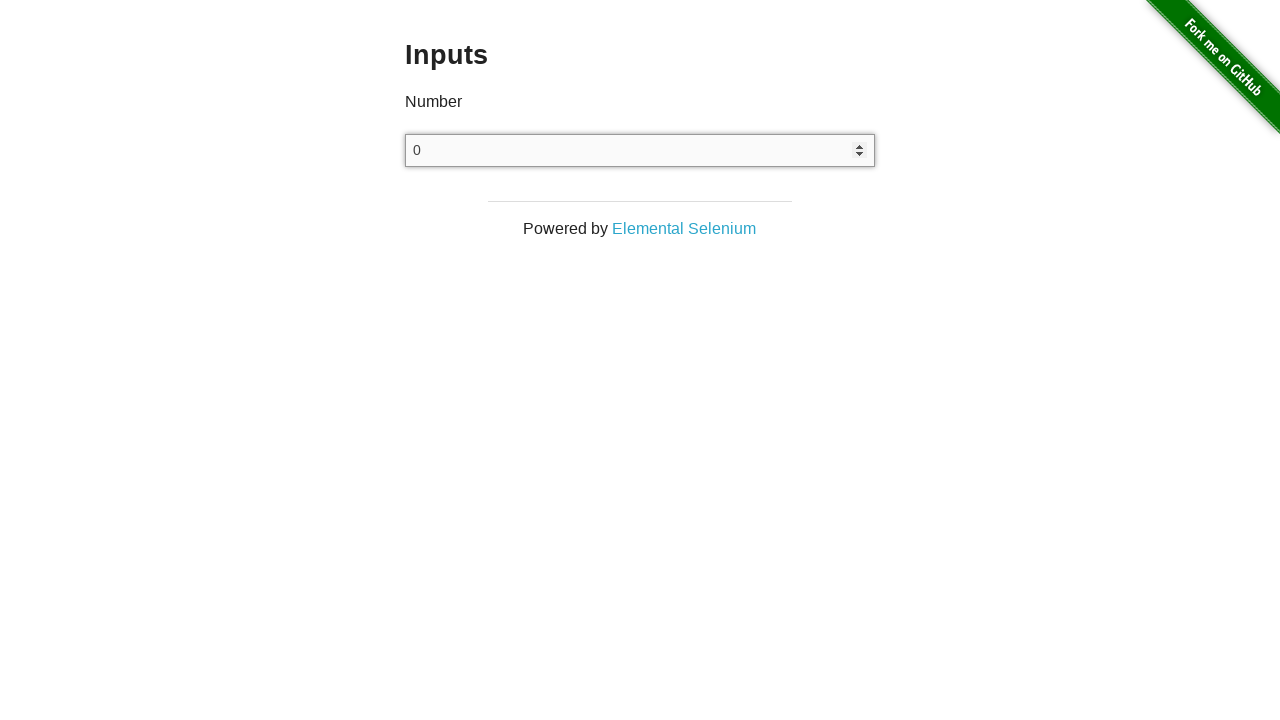

Pressed ArrowUp key directly on input field to increment value on input
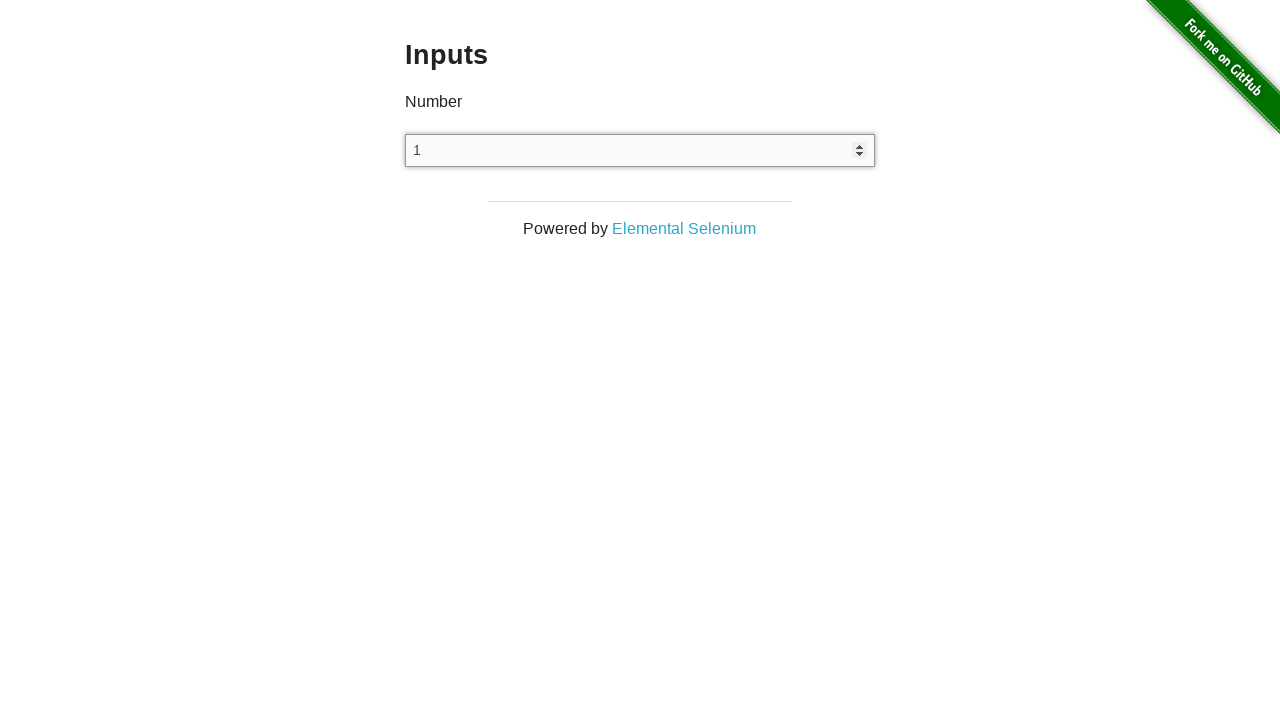

Pressed ArrowDown key directly on input field to decrement value on input
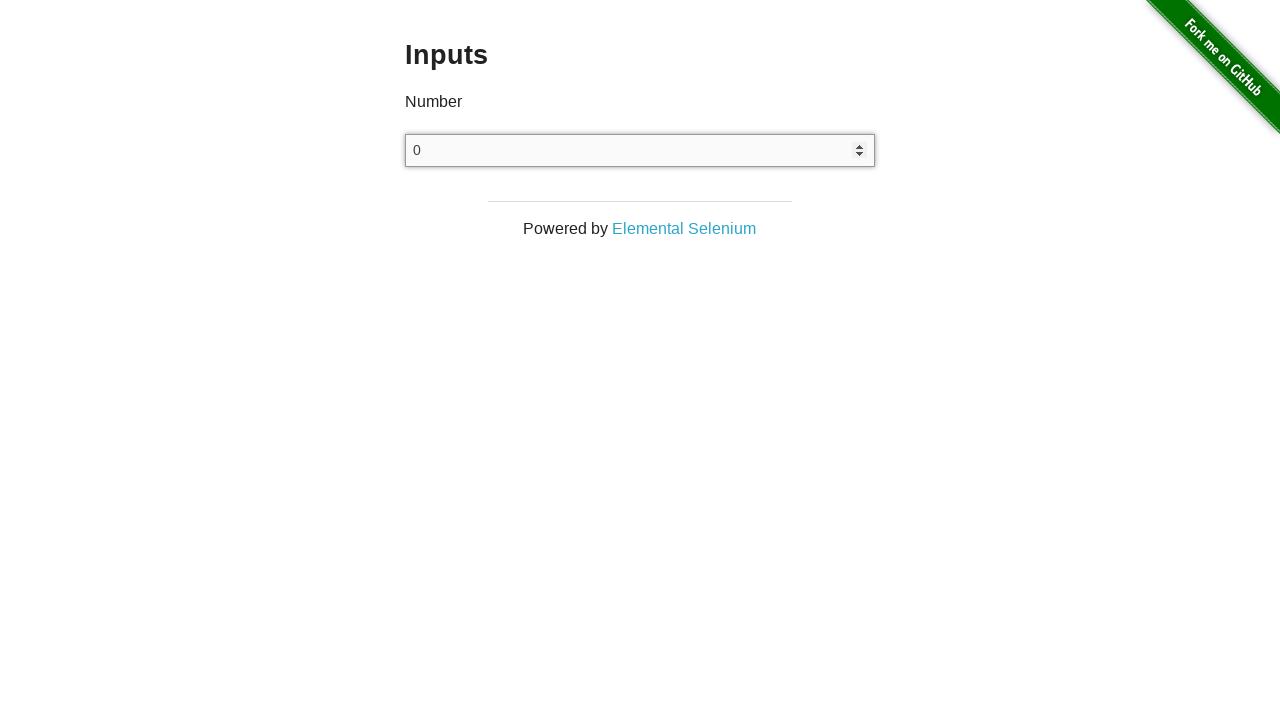

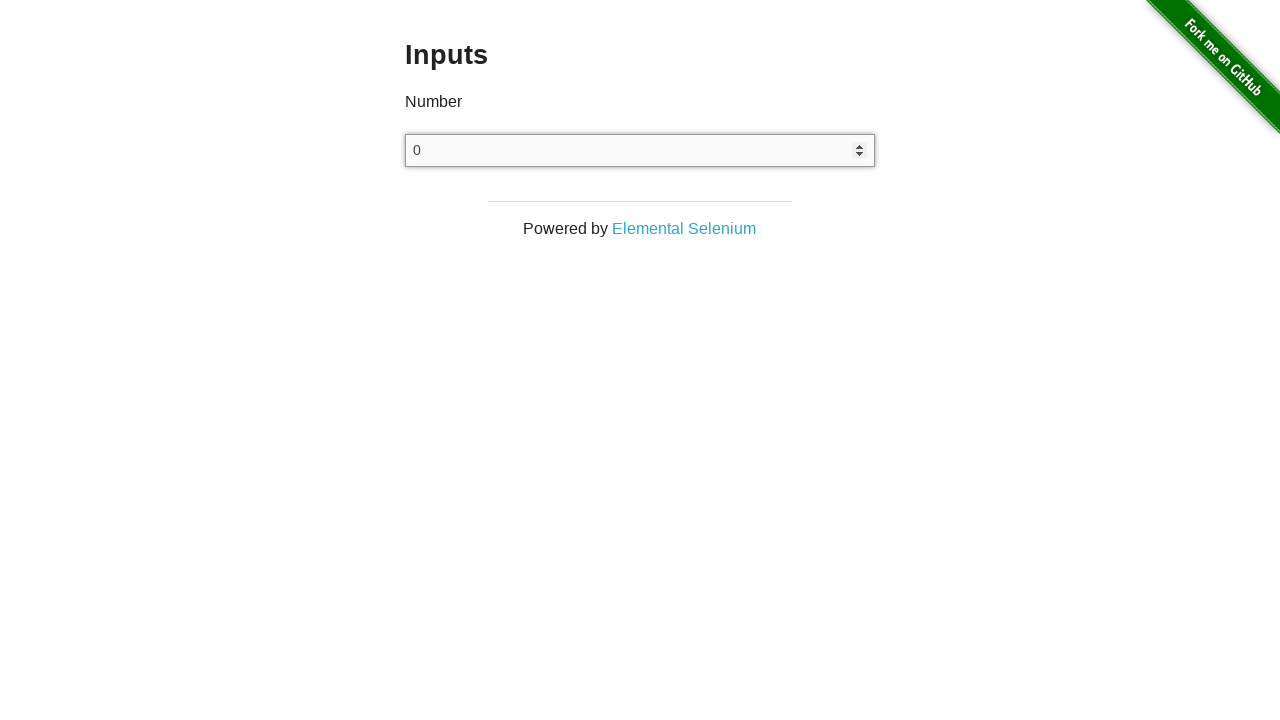